Tests password validation with exactly 7 characters including a special character

Starting URL: https://testpages.eviltester.com/styled/apps/7charval/simple7charvalidation.html

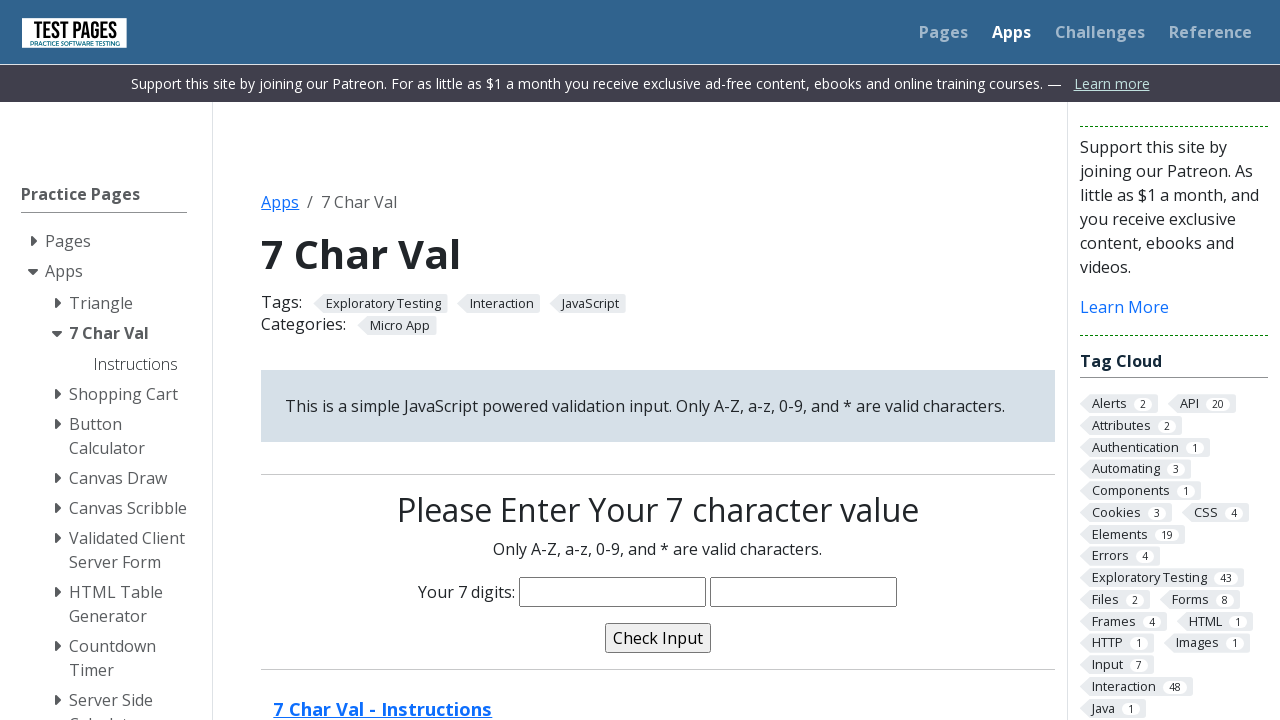

Filled password field with 7-character password containing special character 'Rima#12' on input[name='characters']
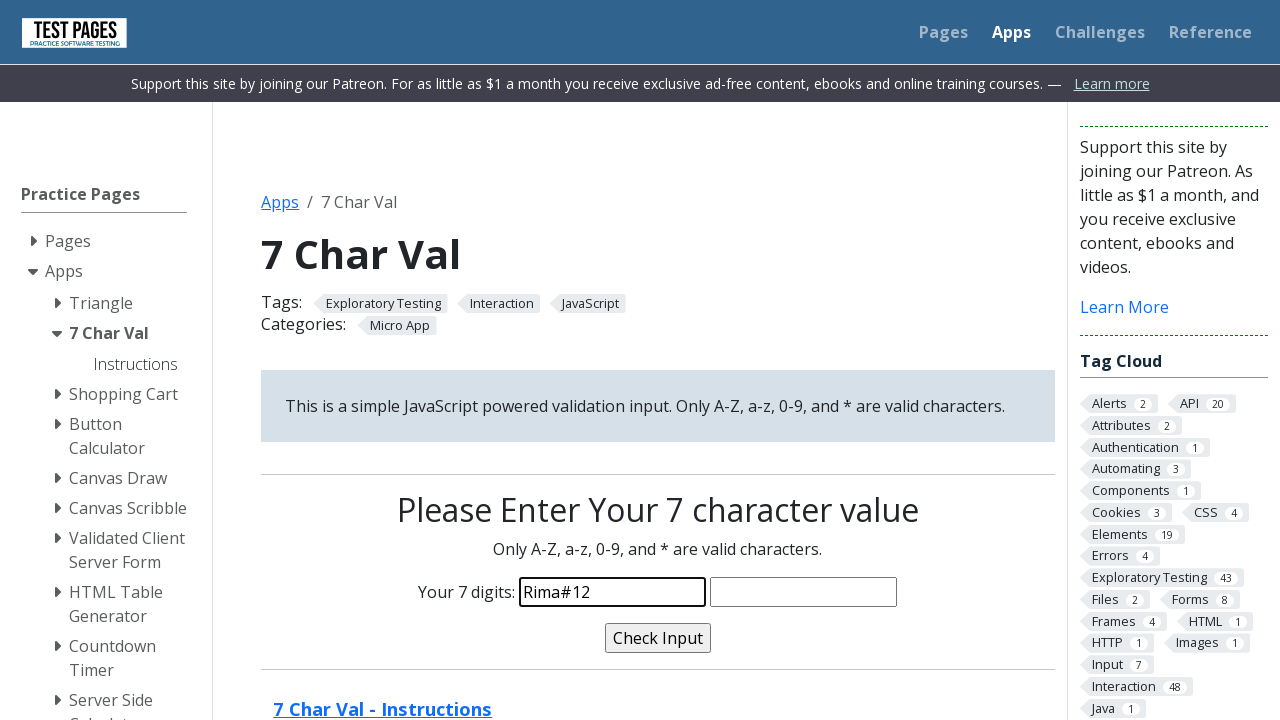

Clicked validate button to check password at (658, 638) on input[name='validate']
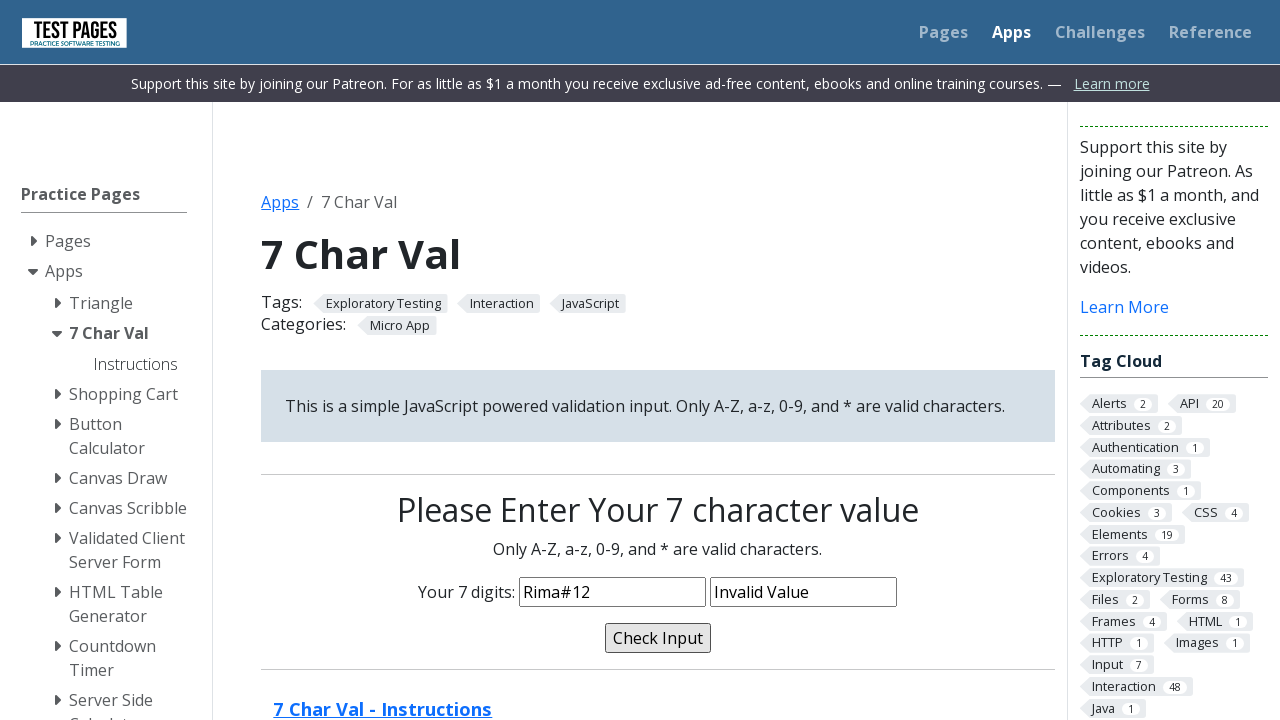

Validation message appeared on page
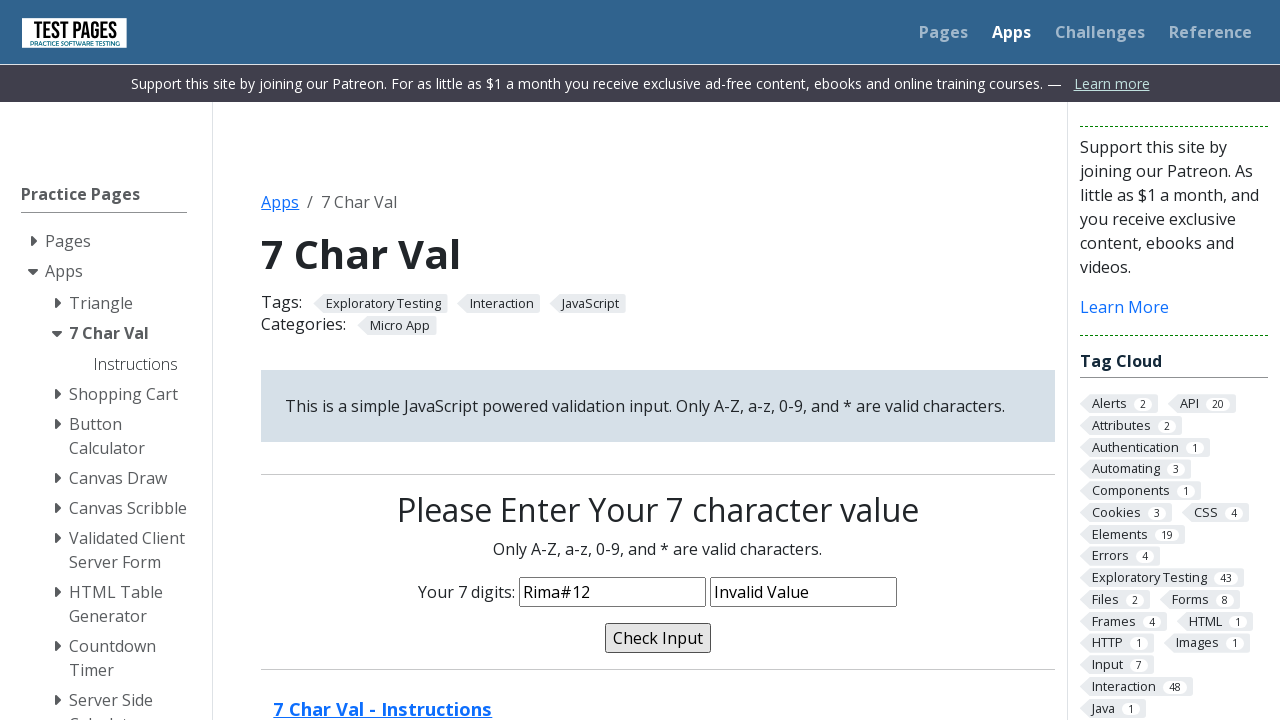

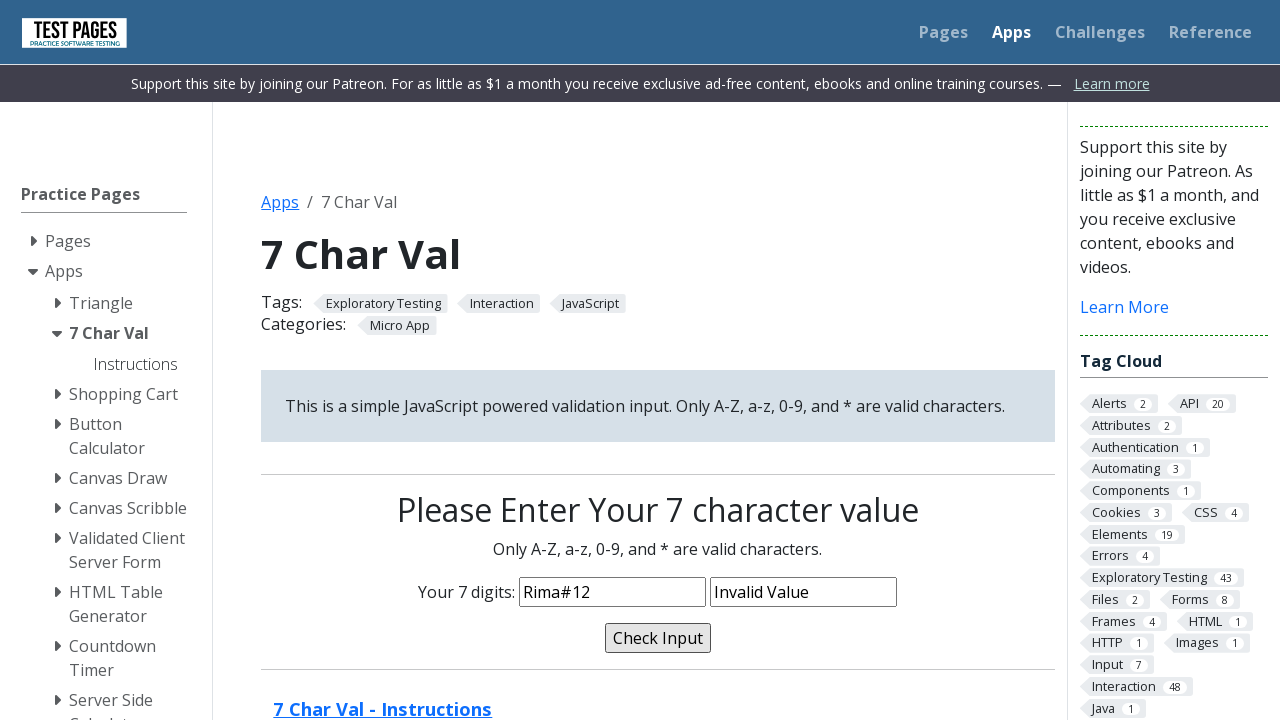